Tests error message when attempting to login with empty username field

Starting URL: https://www.saucedemo.com/

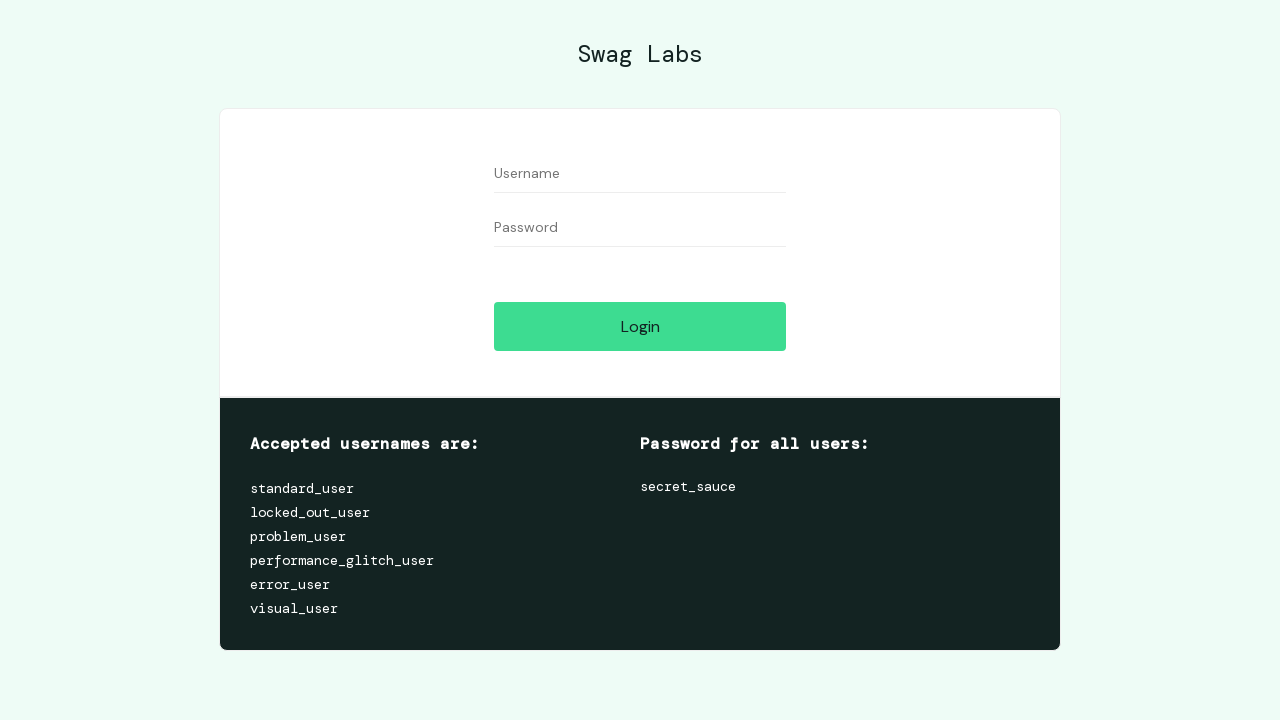

Filled password field with 'secret_sauce', leaving username empty on #password
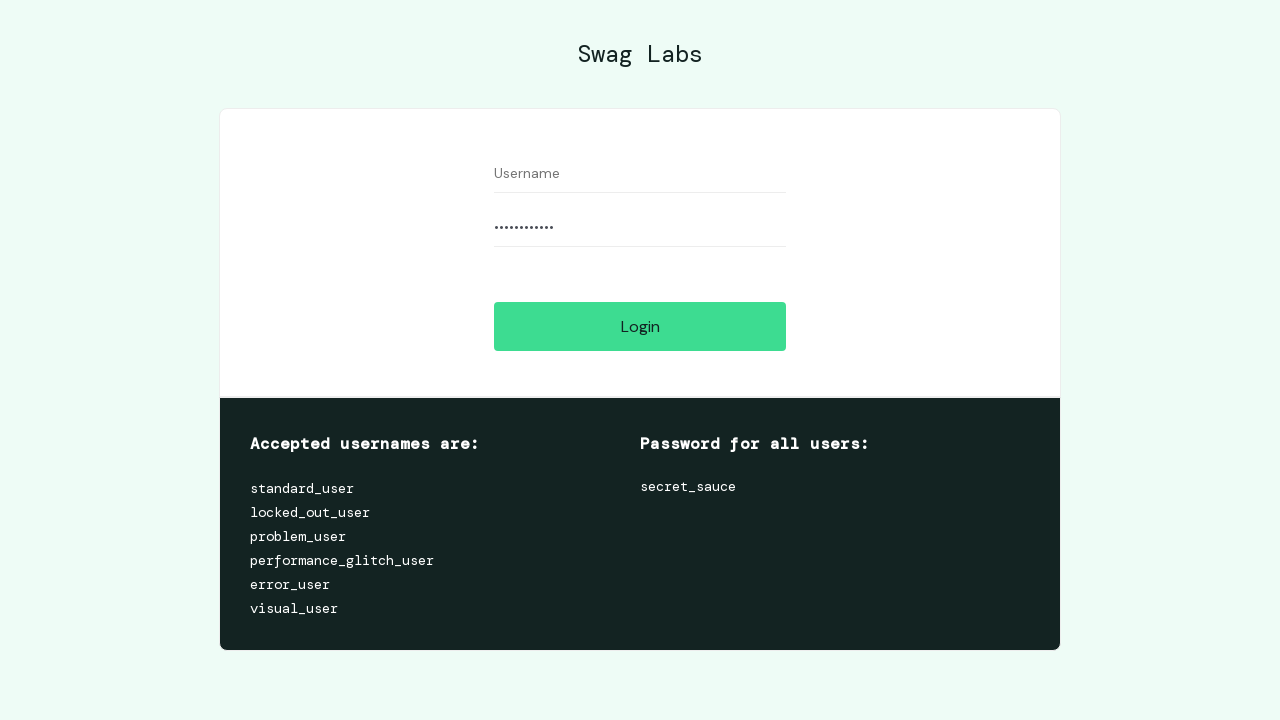

Clicked login button with empty username field at (640, 326) on [name='login-button']
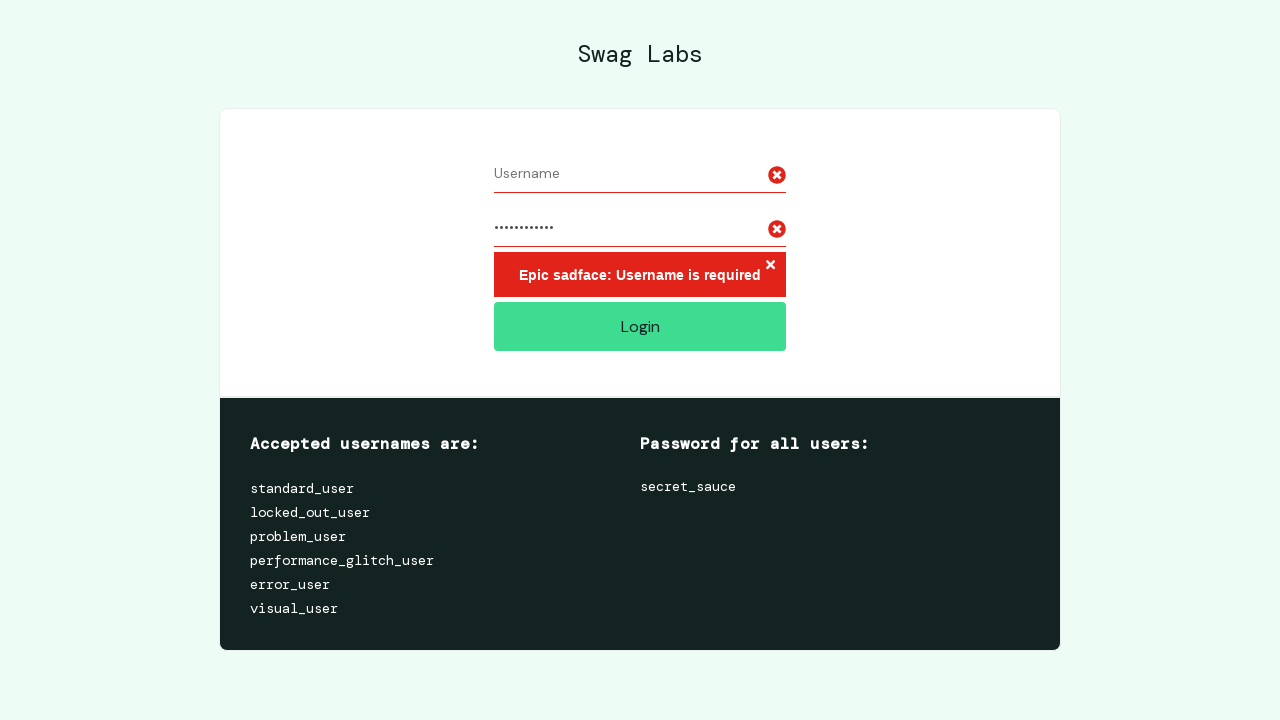

Error message appeared confirming empty username validation
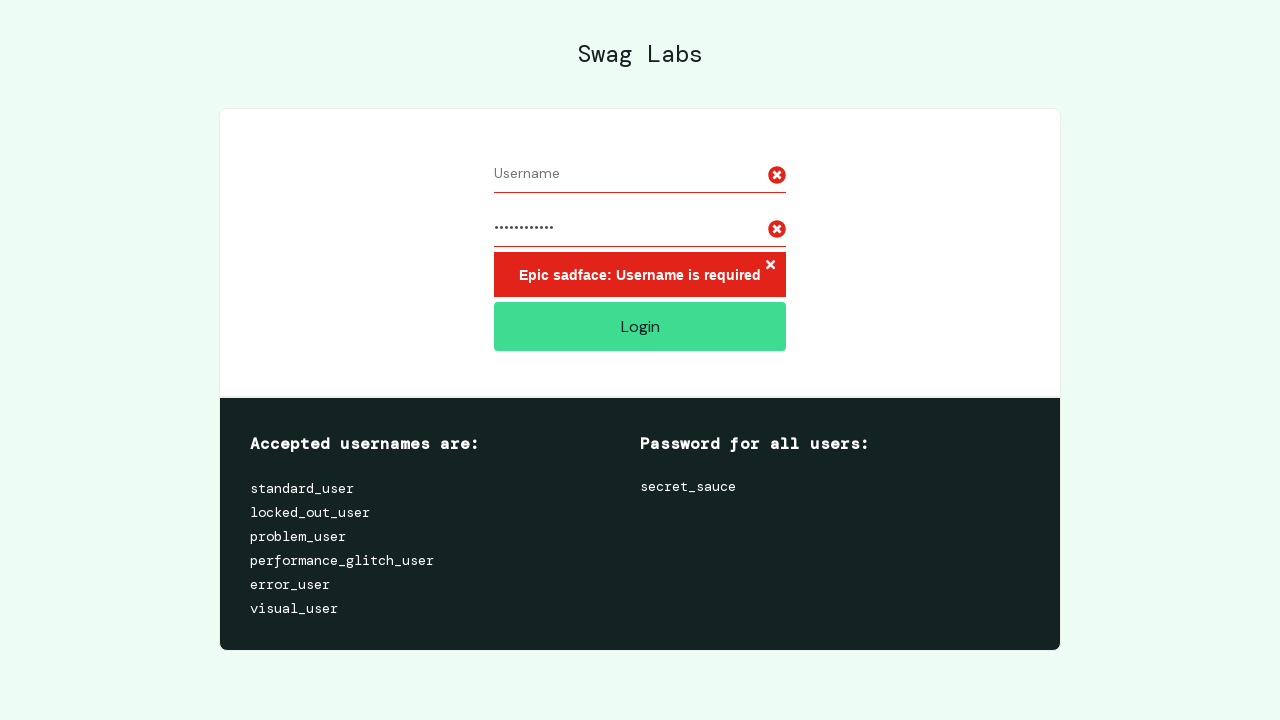

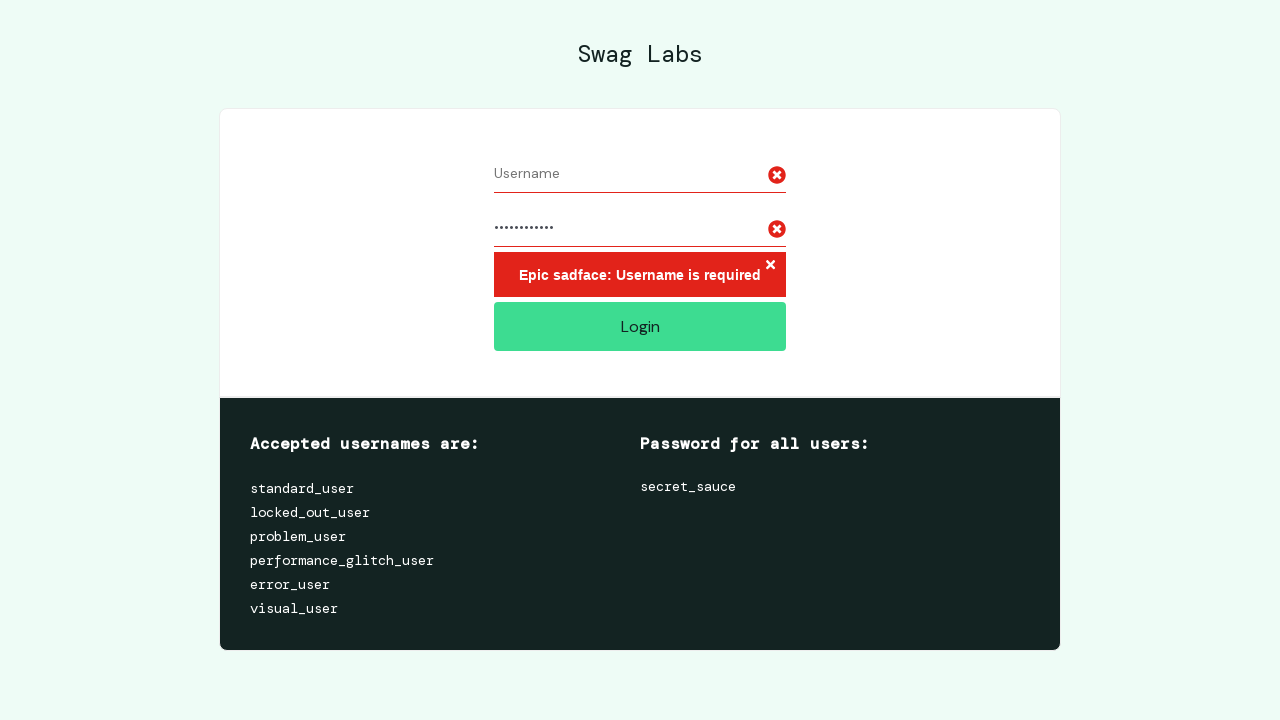